Tests auto-suggestive dropdown functionality by typing partial text and selecting a matching option from the suggestions

Starting URL: https://rahulshettyacademy.com/dropdownsPractise/

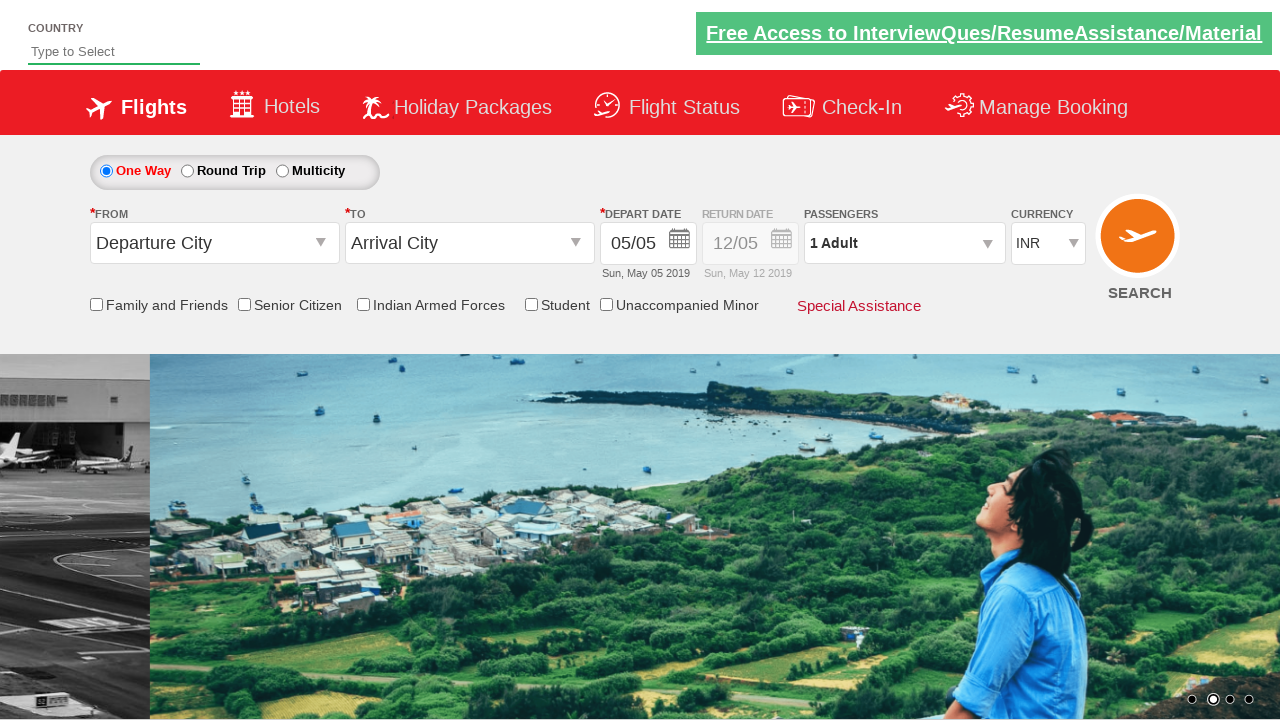

Typed 'ind' in autosuggest field to trigger dropdown suggestions on #autosuggest
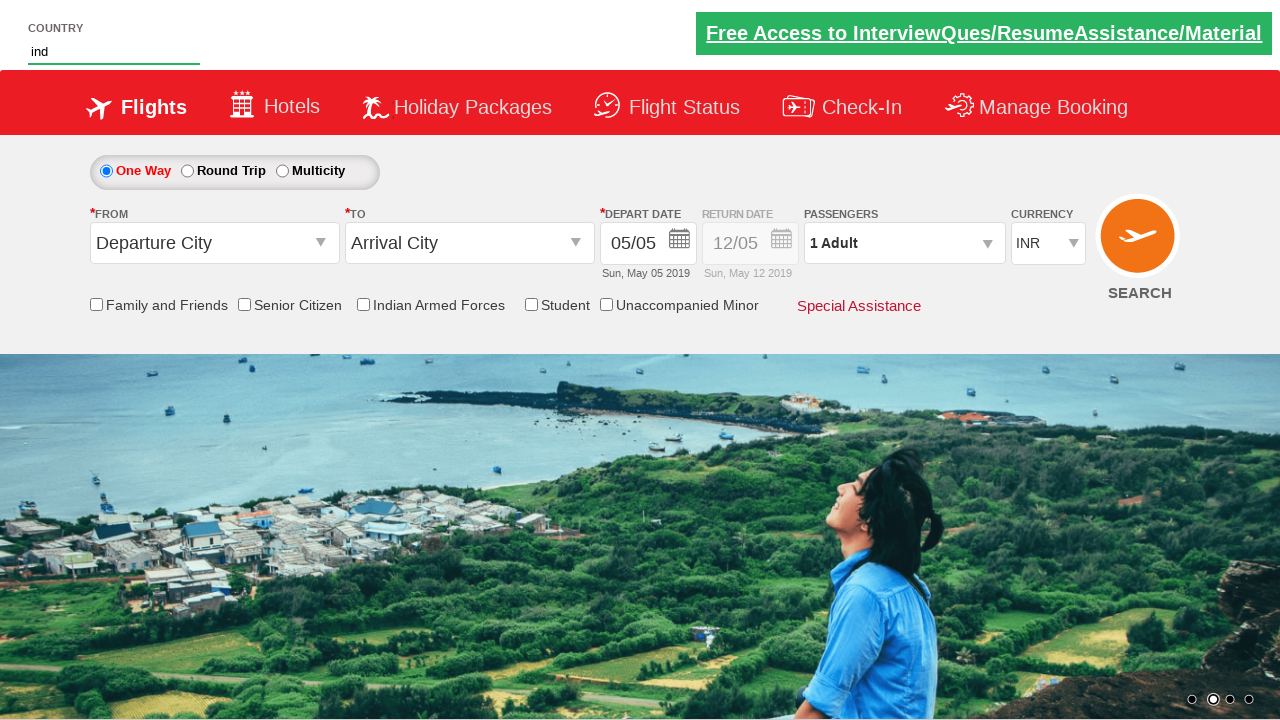

Dropdown suggestions appeared and loaded
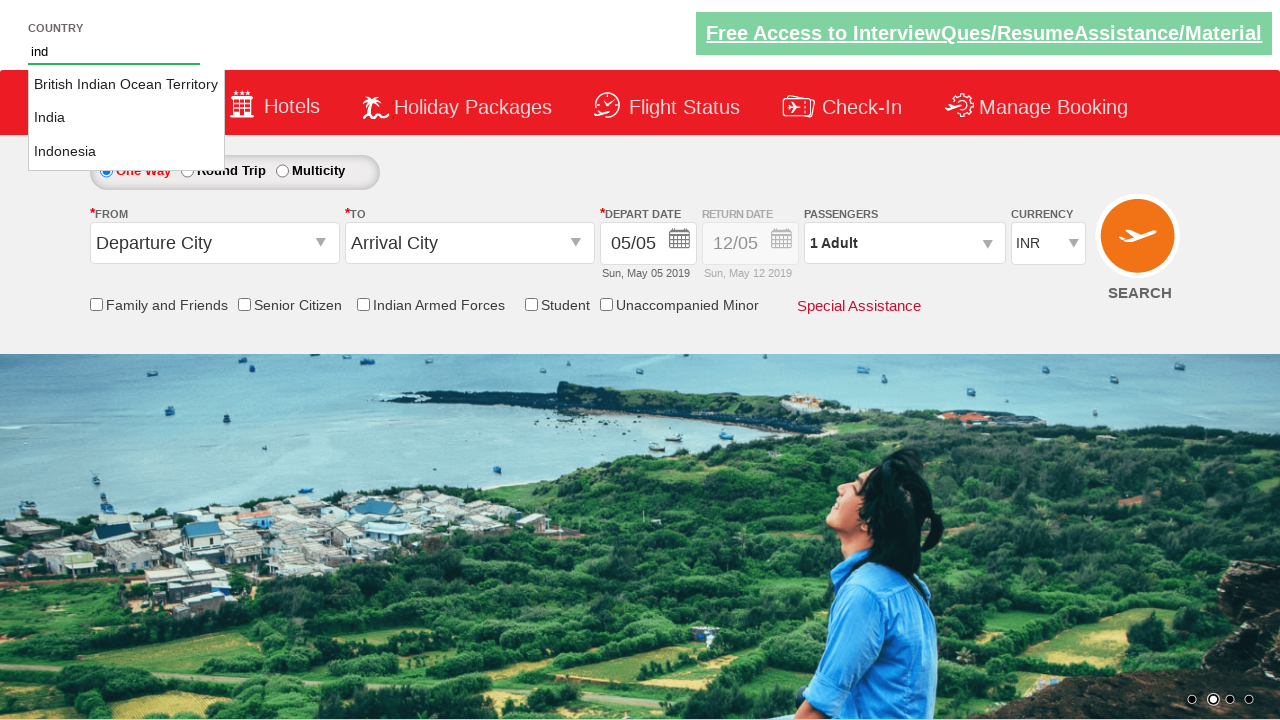

Retrieved all suggestion options from dropdown
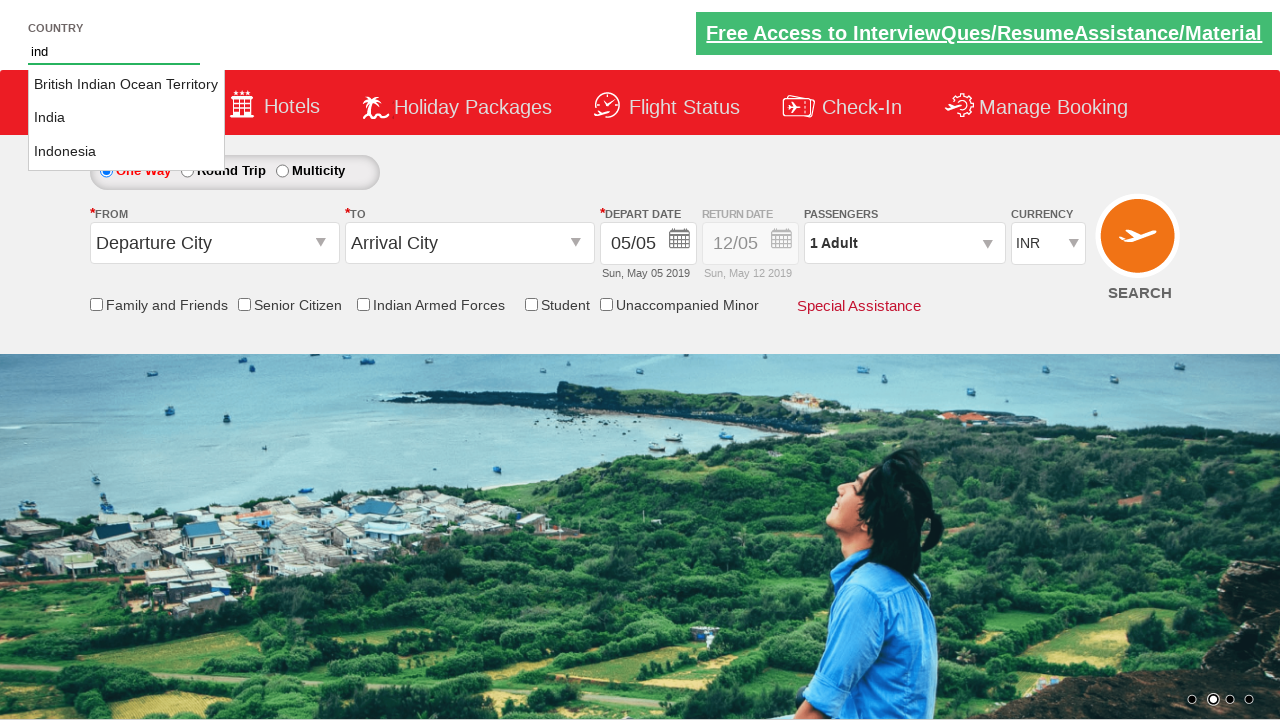

Selected 'India' from the dropdown suggestions at (126, 118) on li.ui-menu-item a >> nth=1
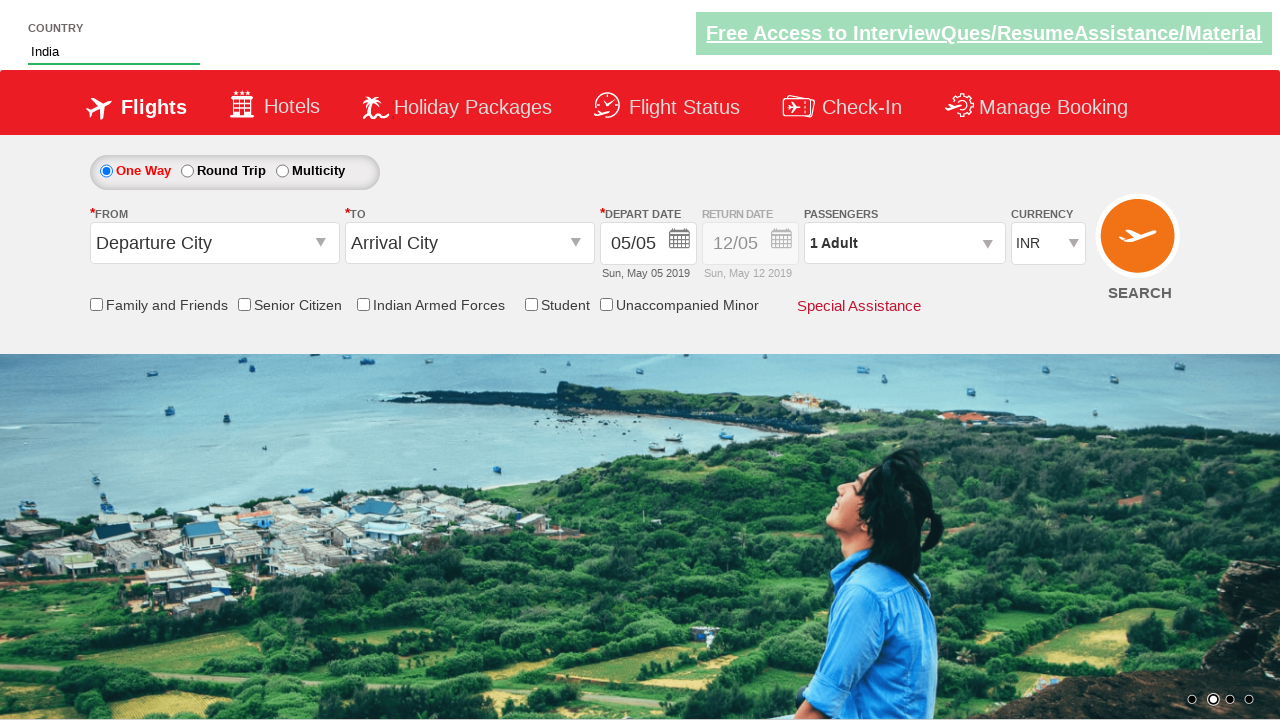

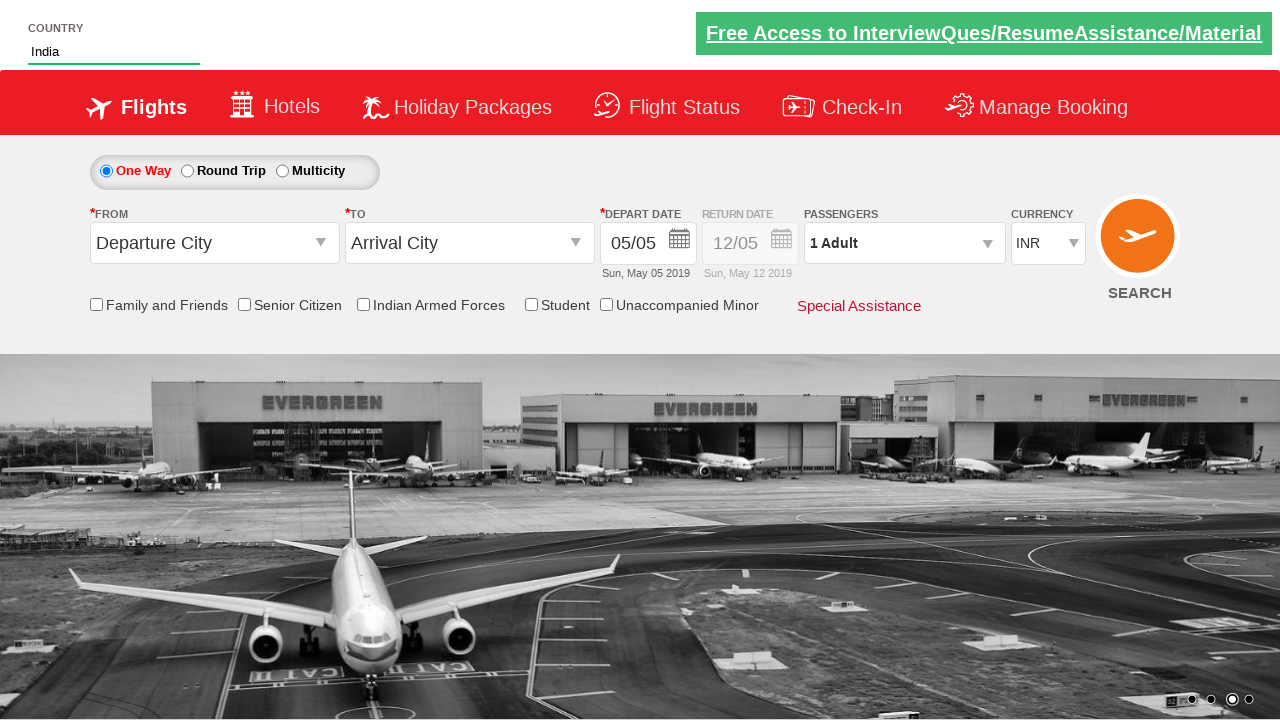